Searches for Steam users by entering a search query and navigating through the search results

Starting URL: https://steamcommunity.com/search/users

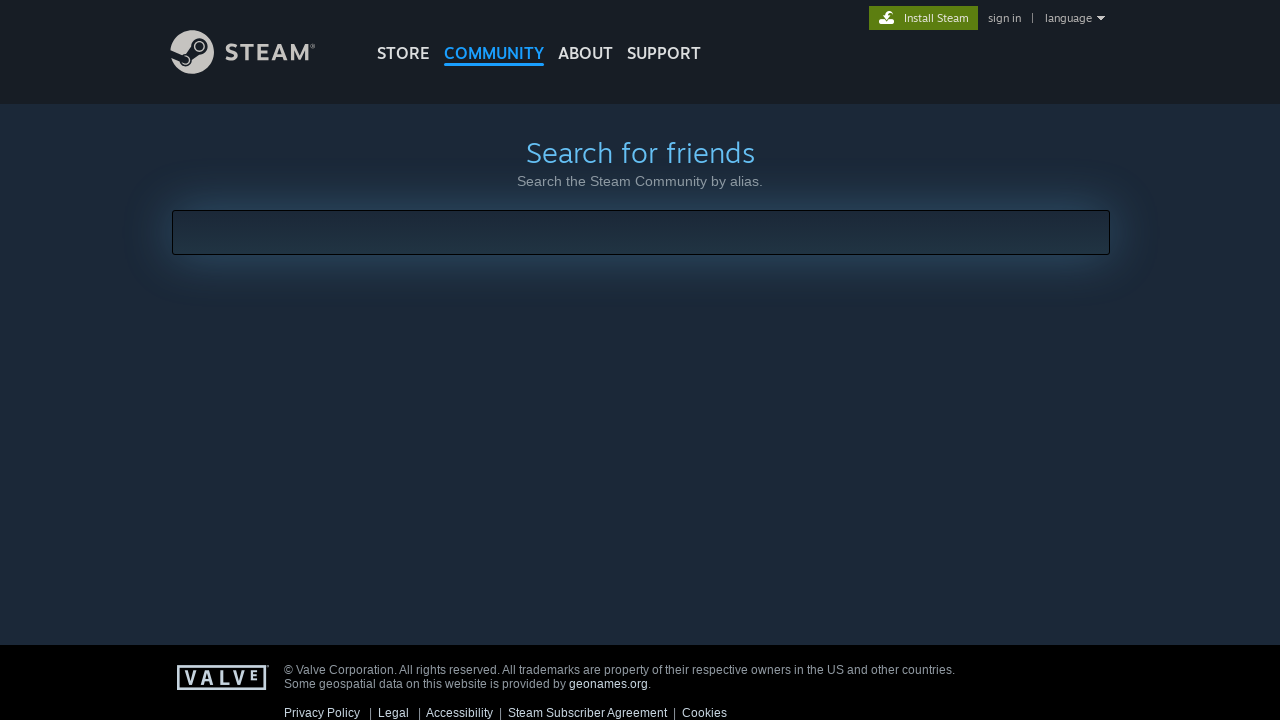

Located the search input box on Steam Community users search page
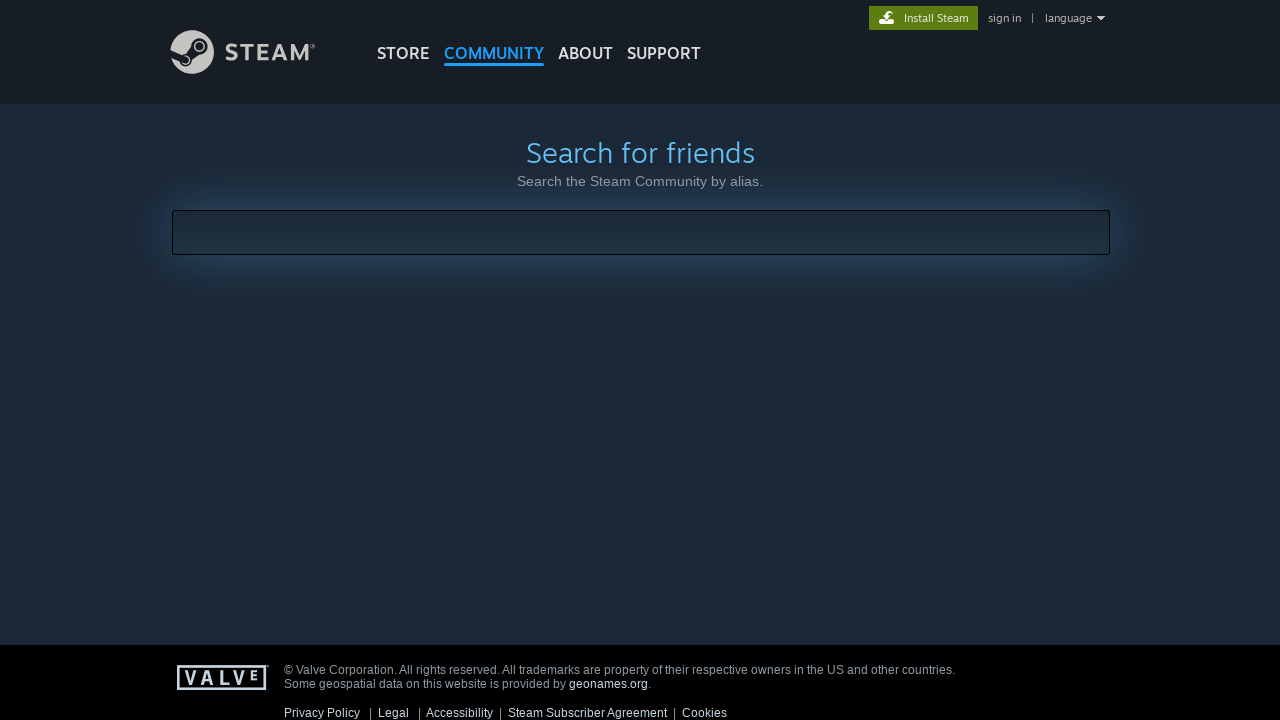

Filled search box with query 'c' on .community_search_text_box
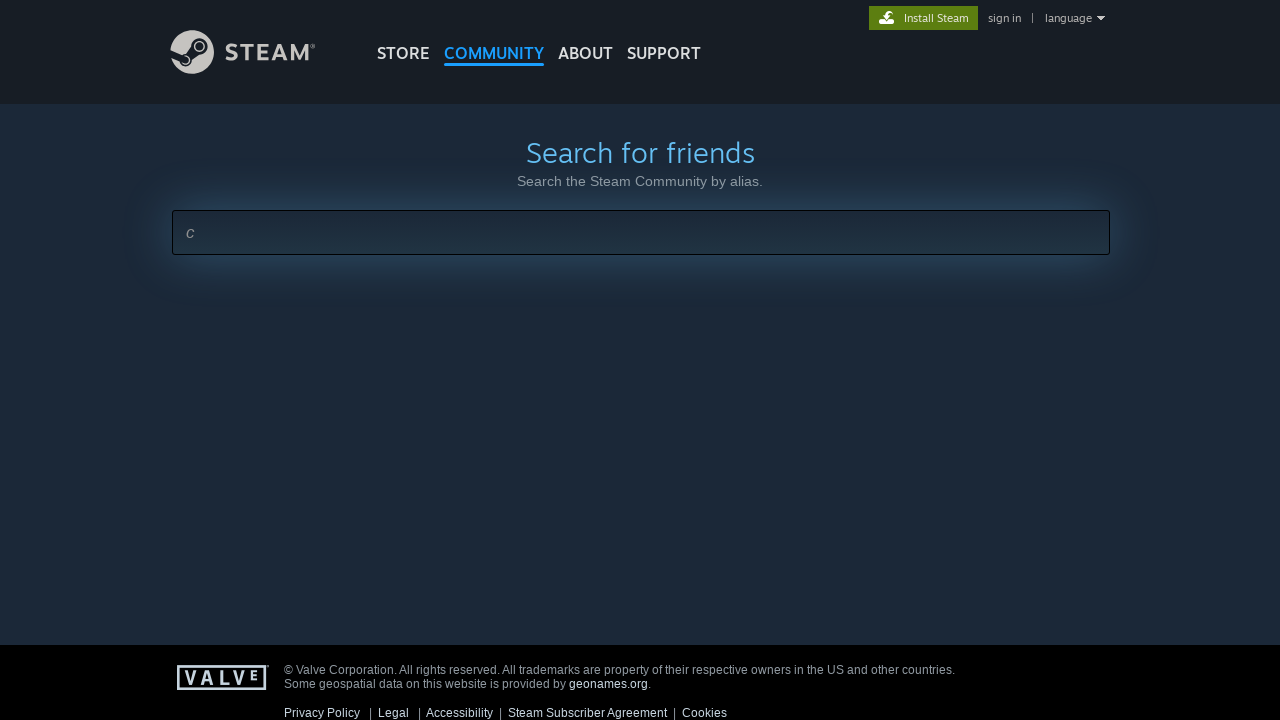

Pressed Enter to submit search query on .community_search_text_box
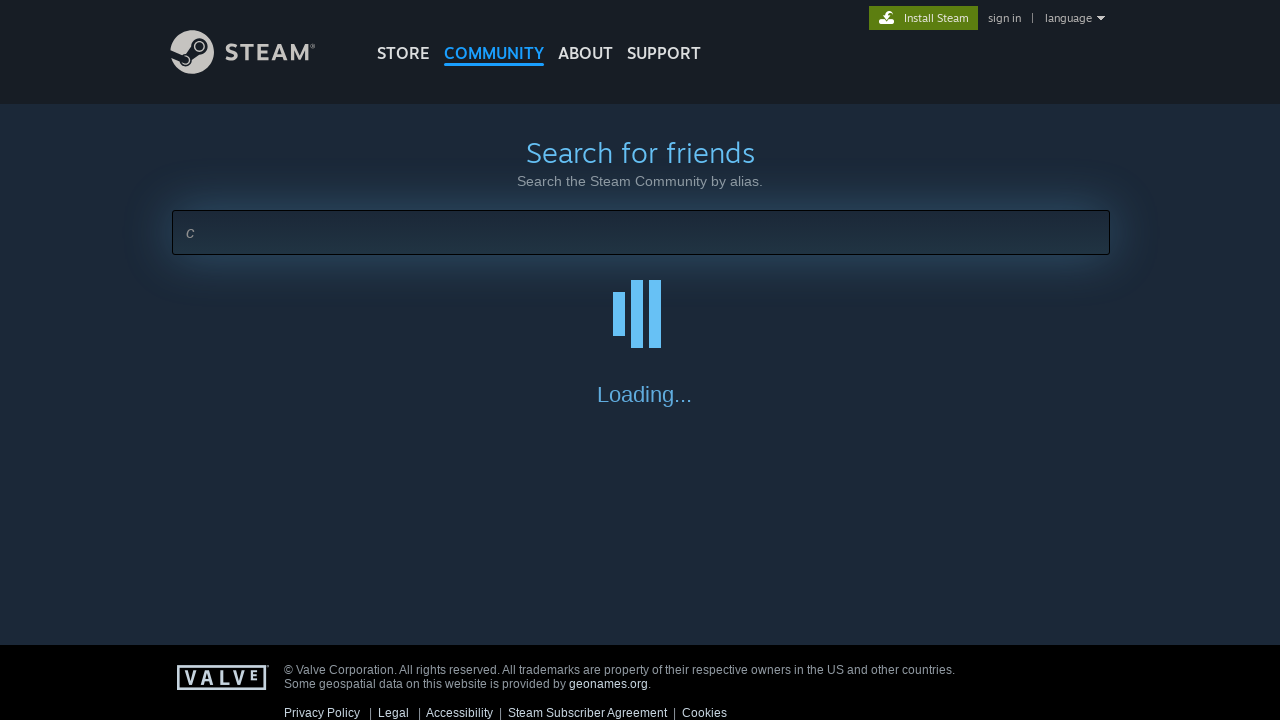

Search results loaded and visible
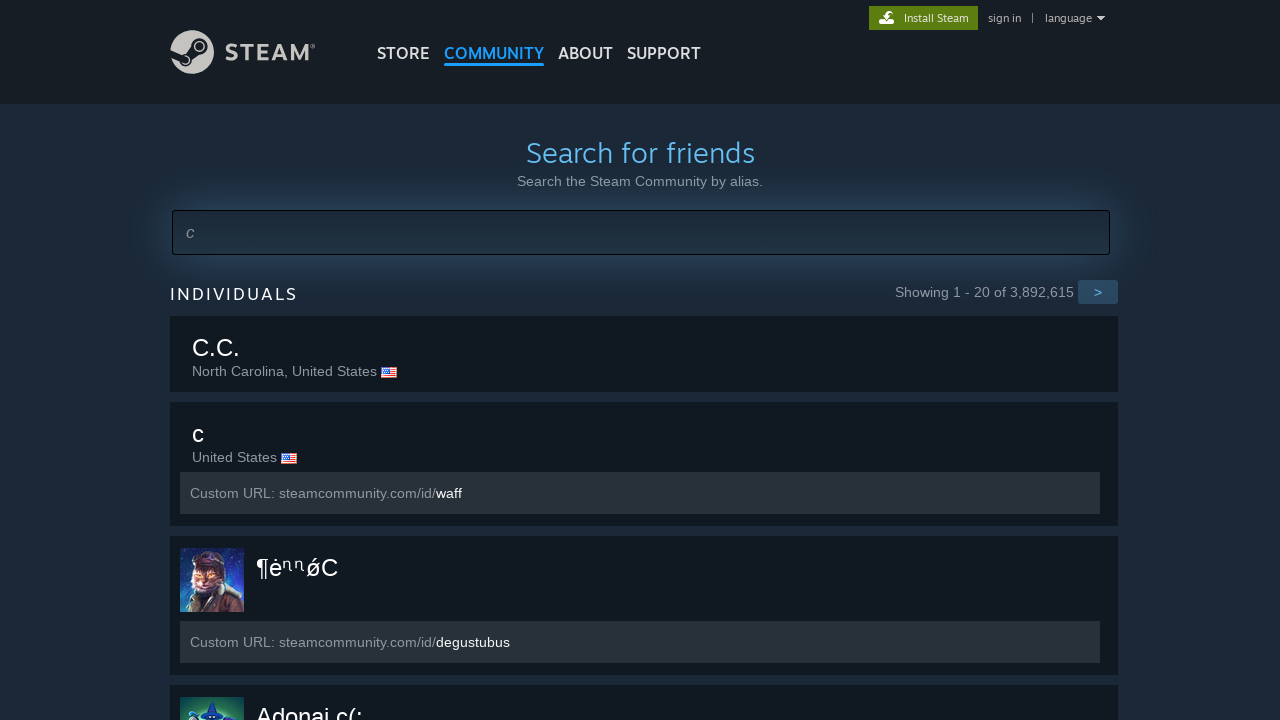

Retrieved all search result persona name elements
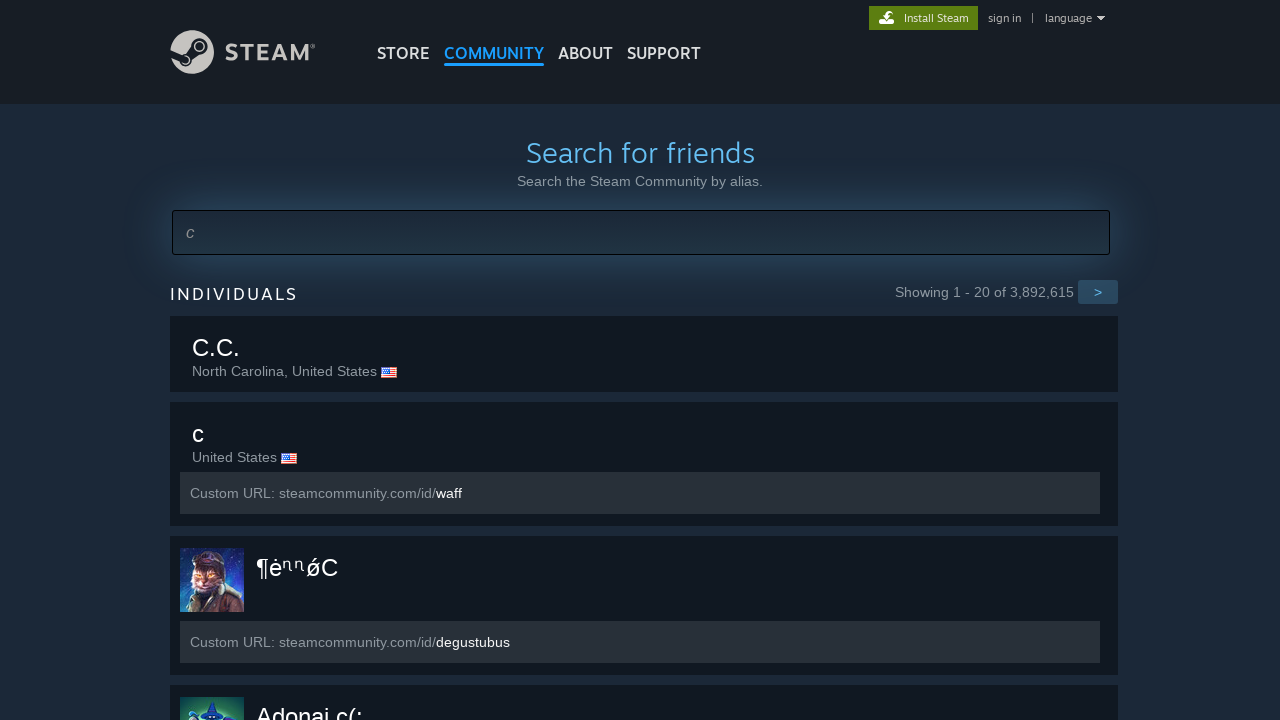

Extracted href attribute from search result link
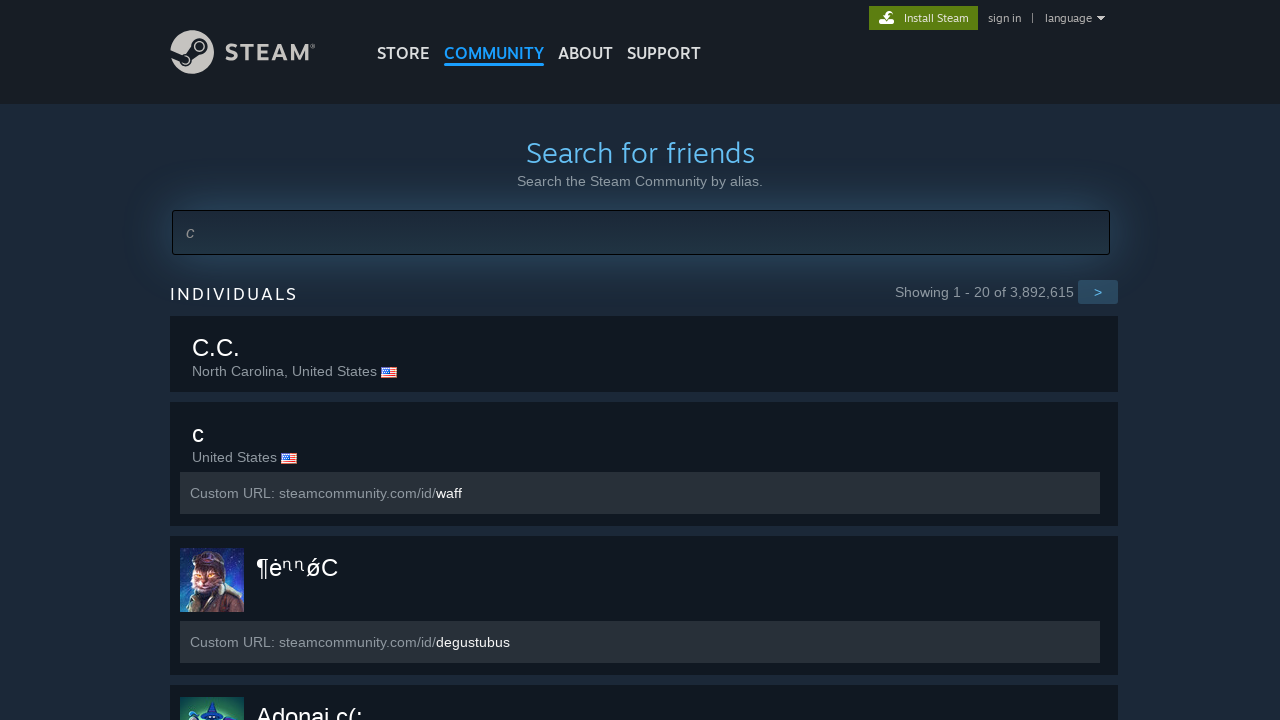

Extracted href attribute from search result link
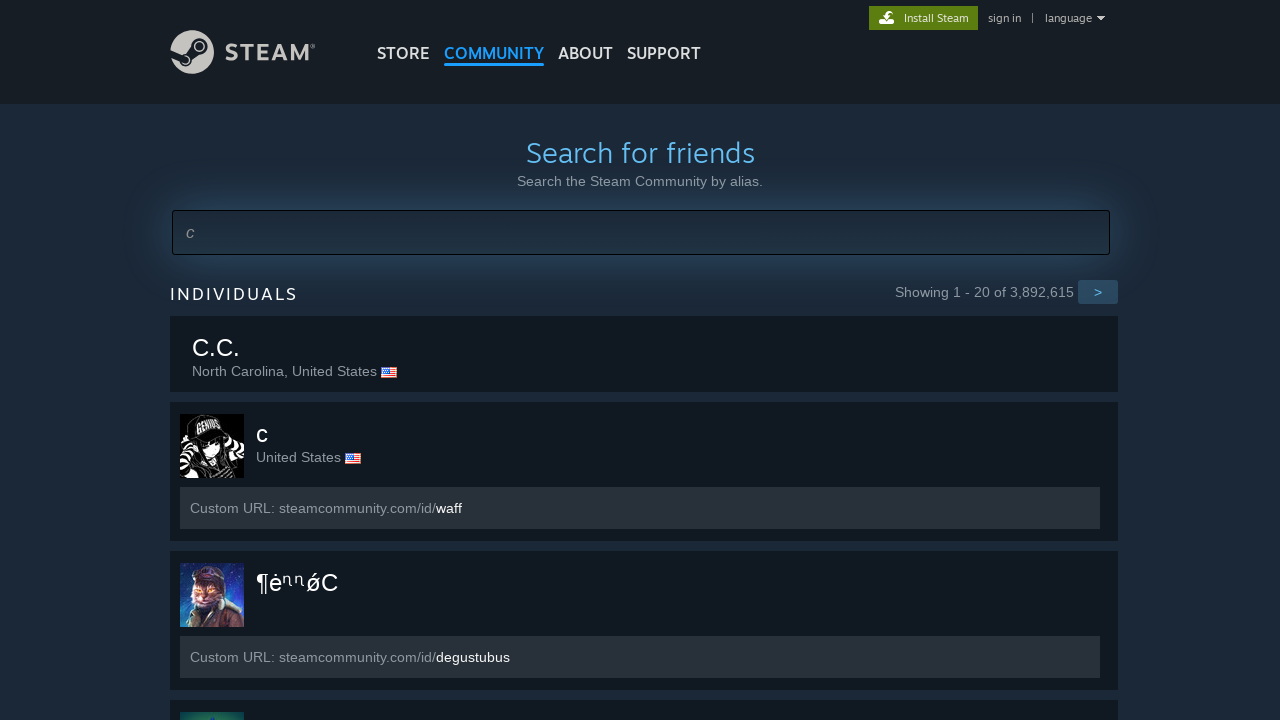

Extracted href attribute from search result link
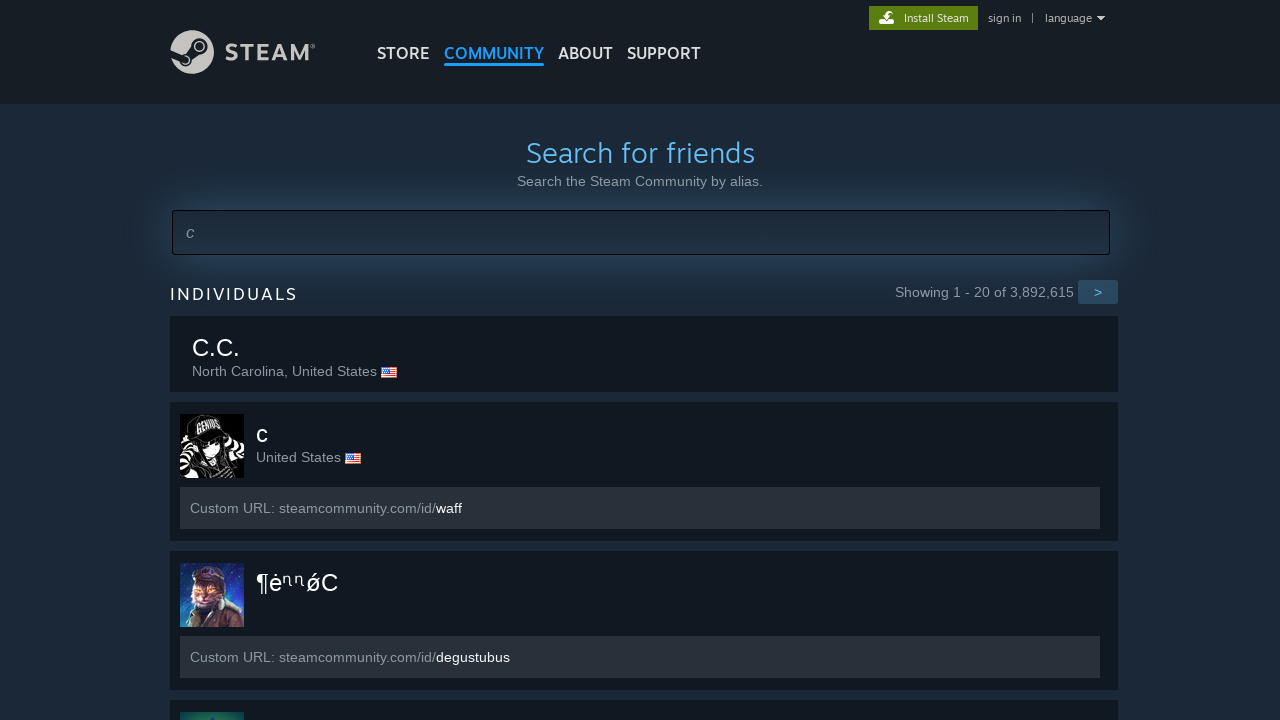

Extracted href attribute from search result link
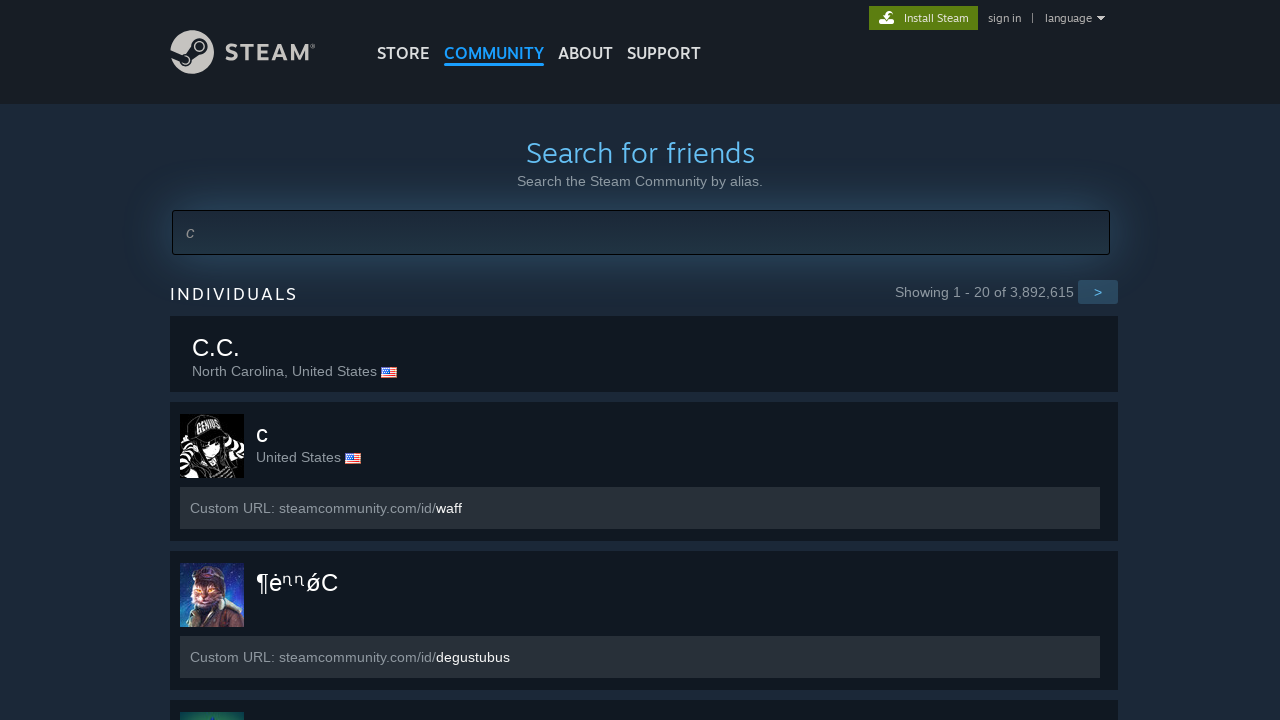

Extracted href attribute from search result link
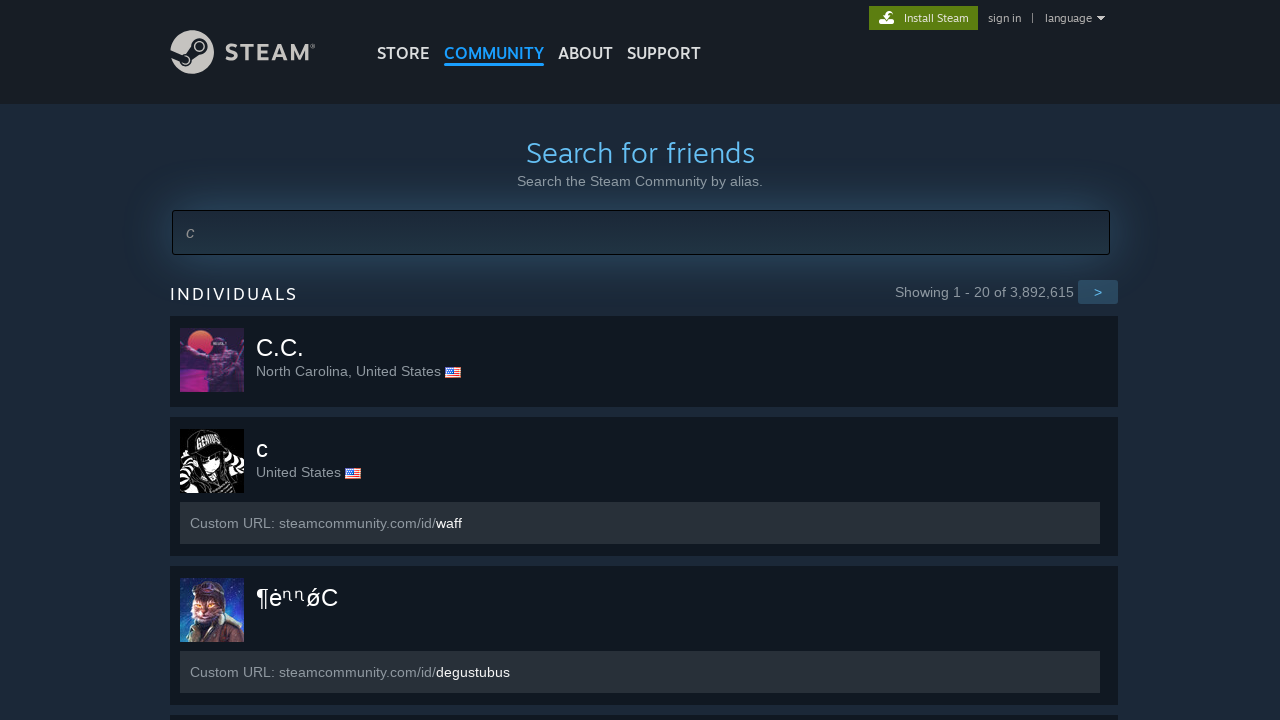

Extracted href attribute from search result link
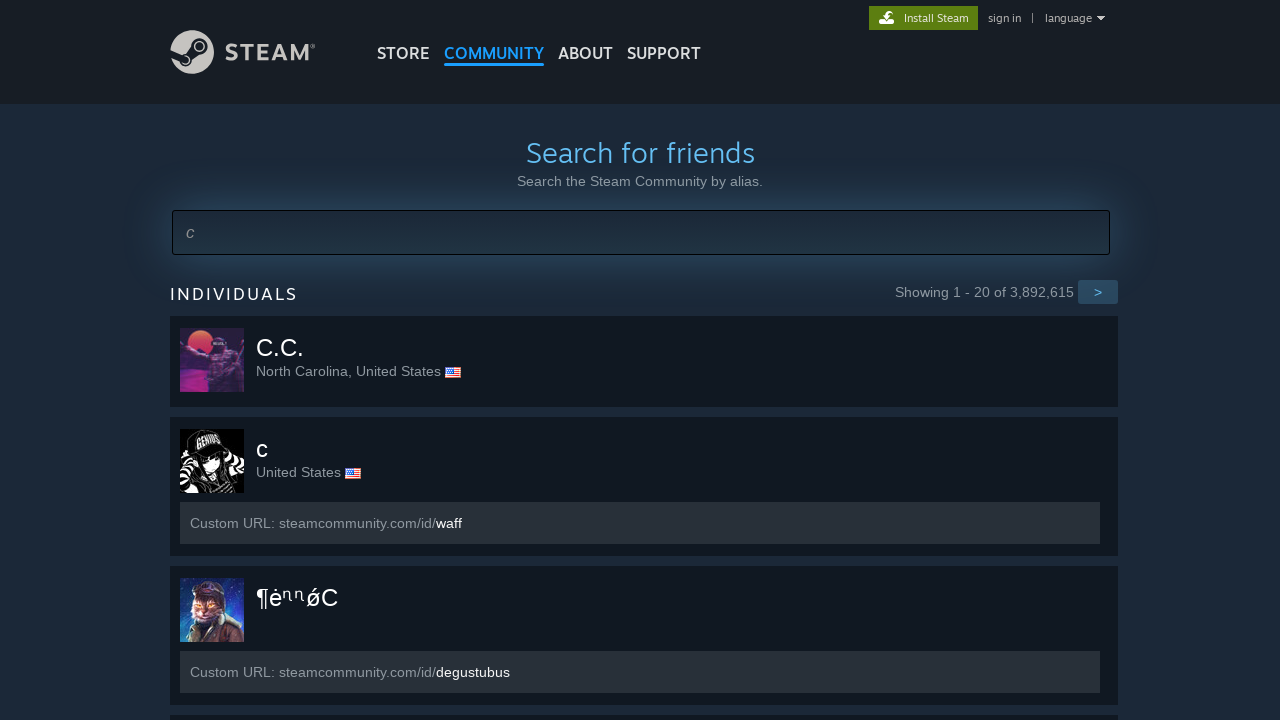

Extracted href attribute from search result link
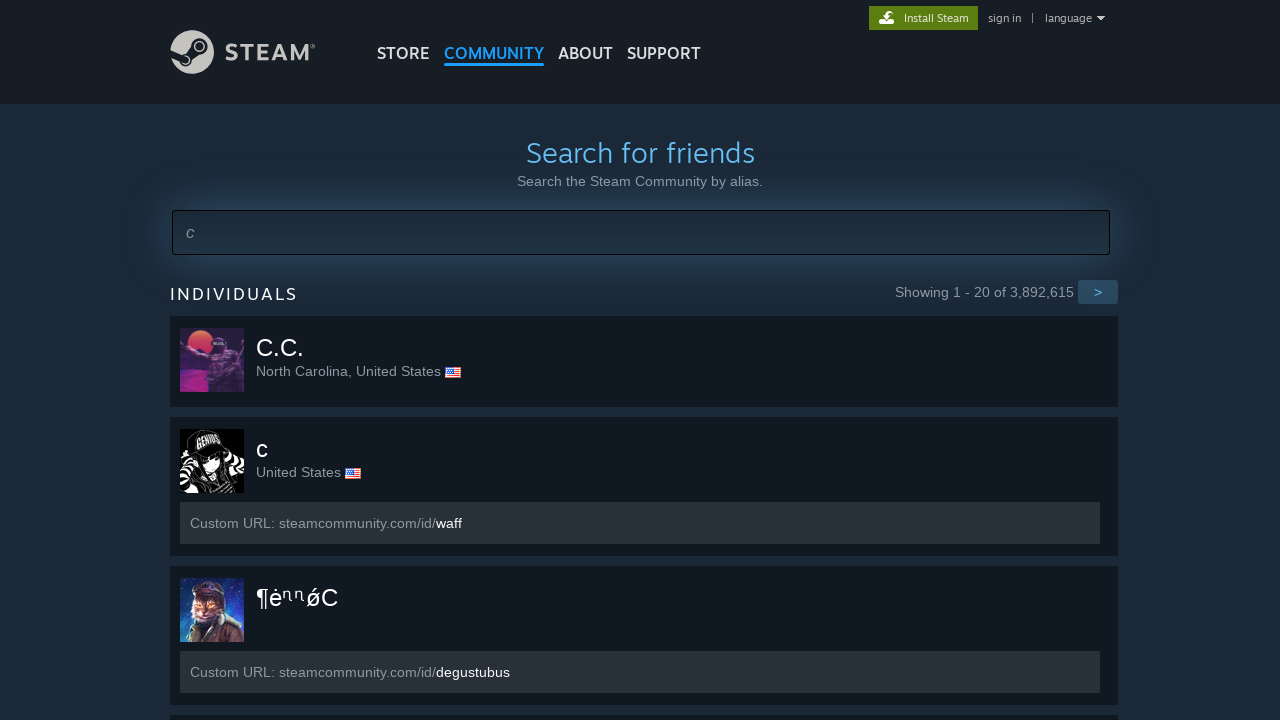

Extracted href attribute from search result link
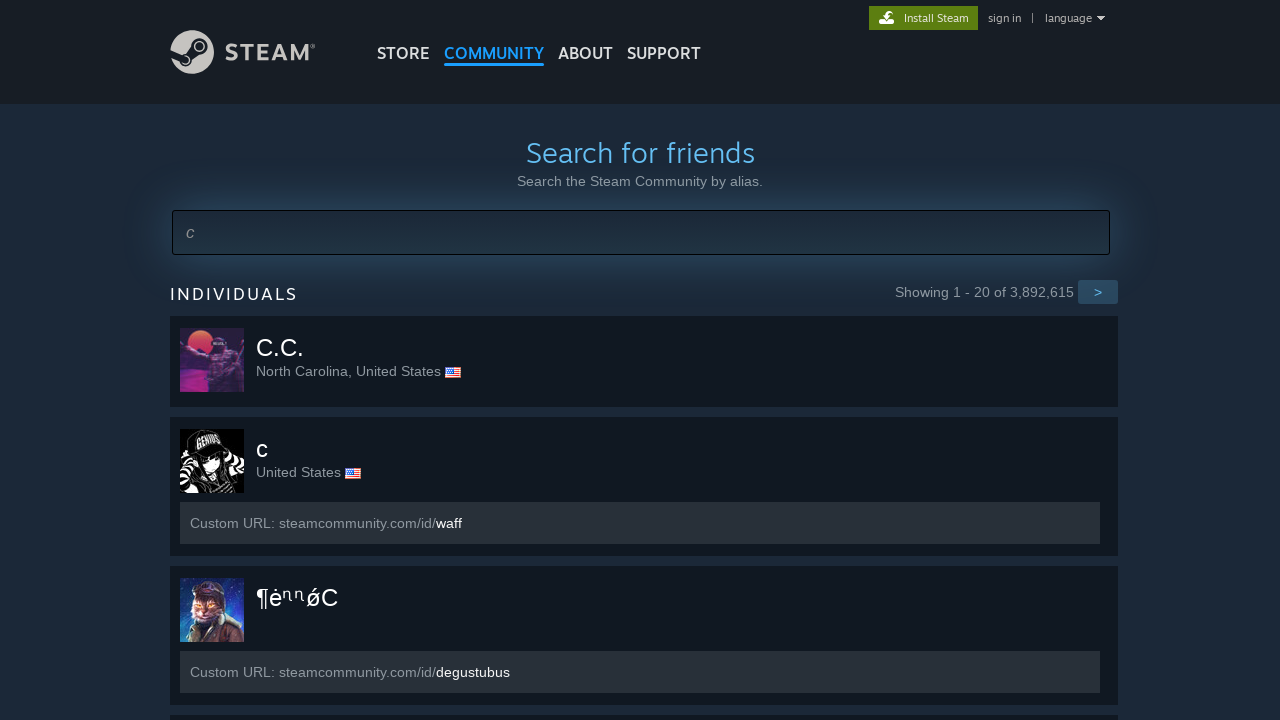

Extracted href attribute from search result link
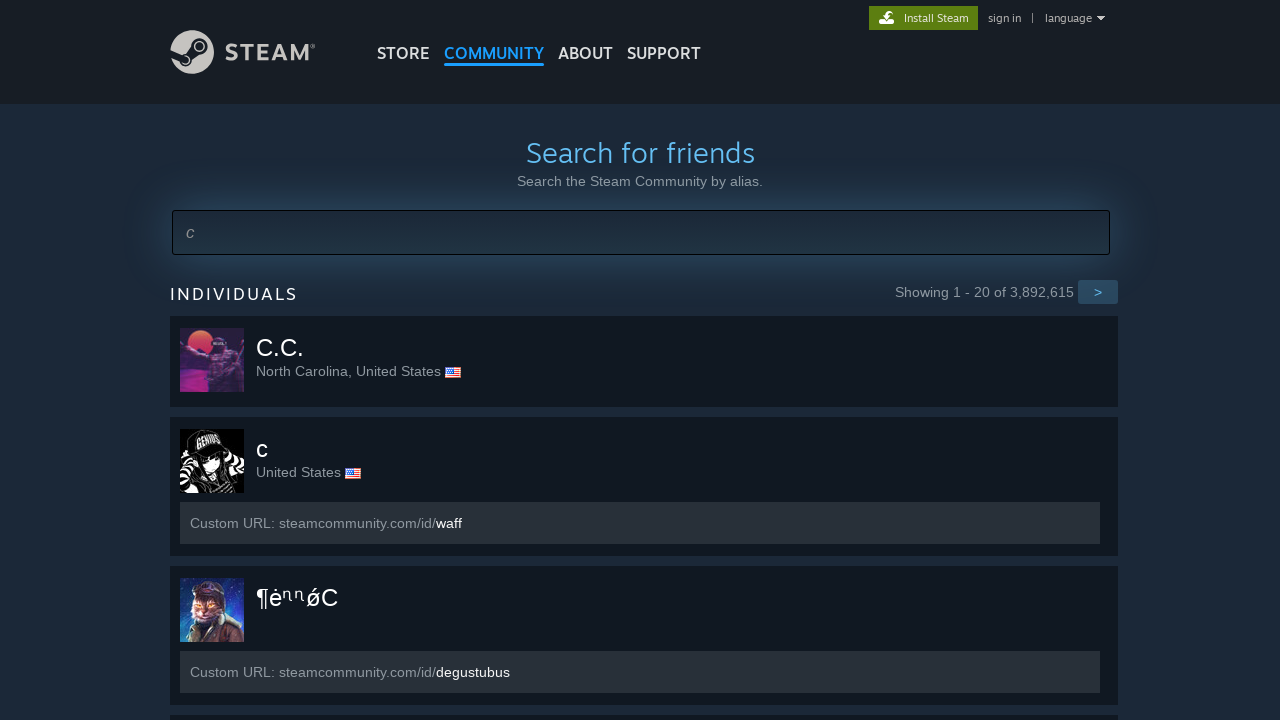

Extracted href attribute from search result link
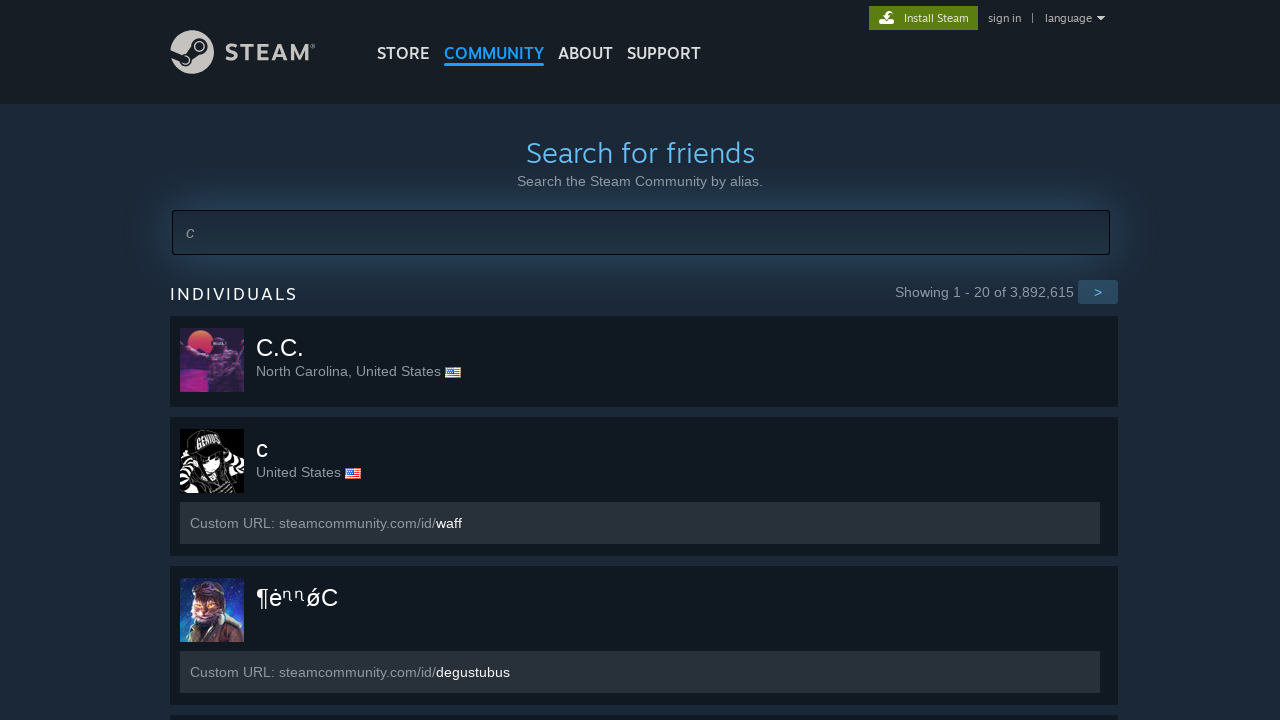

Extracted href attribute from search result link
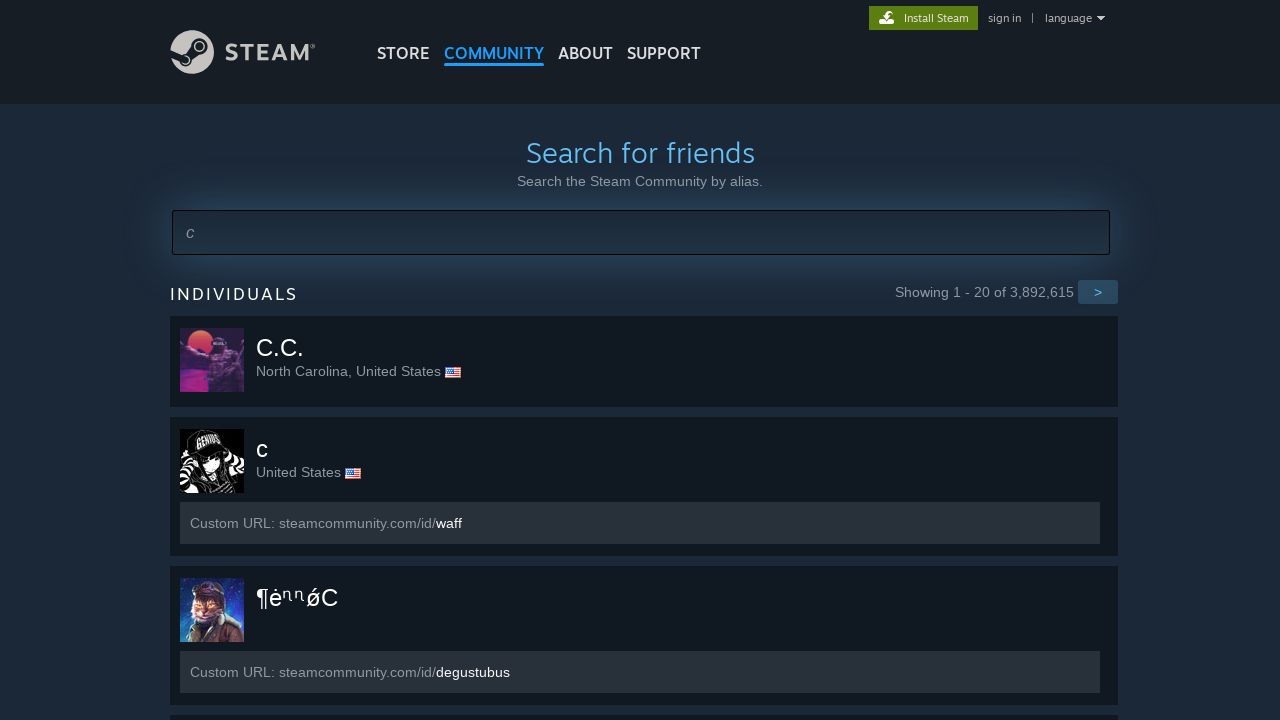

Extracted href attribute from search result link
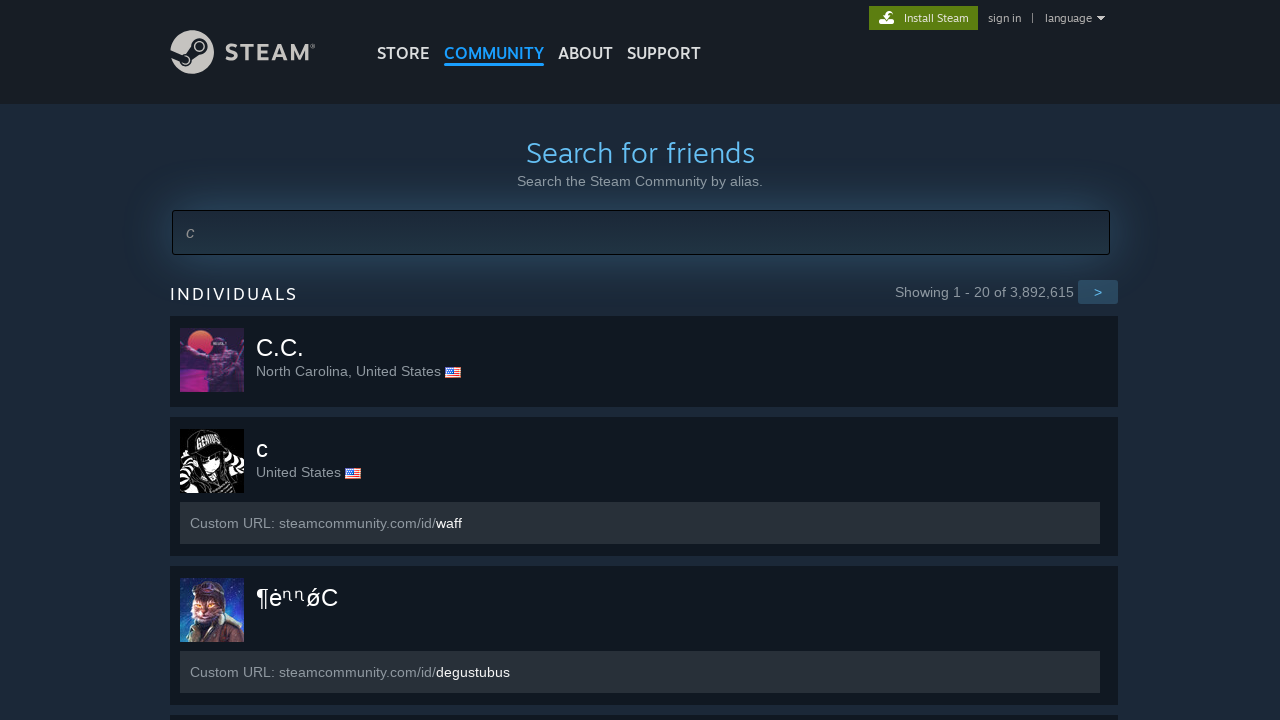

Extracted href attribute from search result link
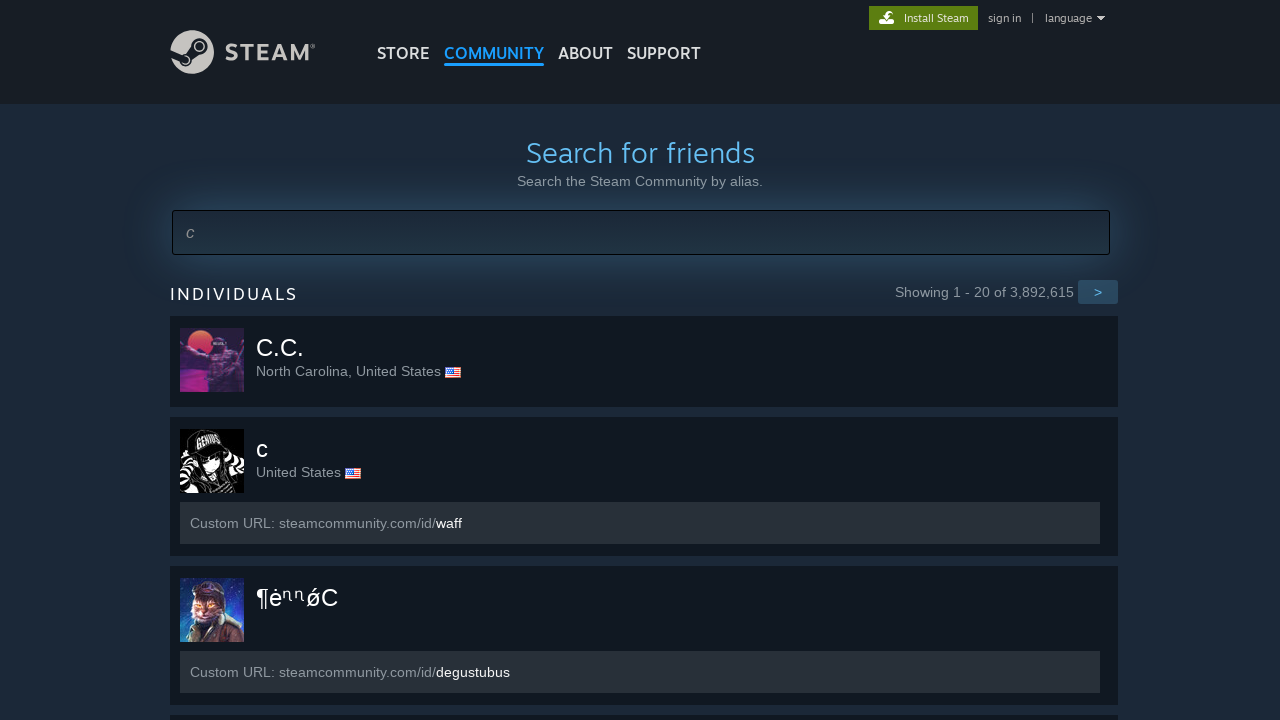

Extracted href attribute from search result link
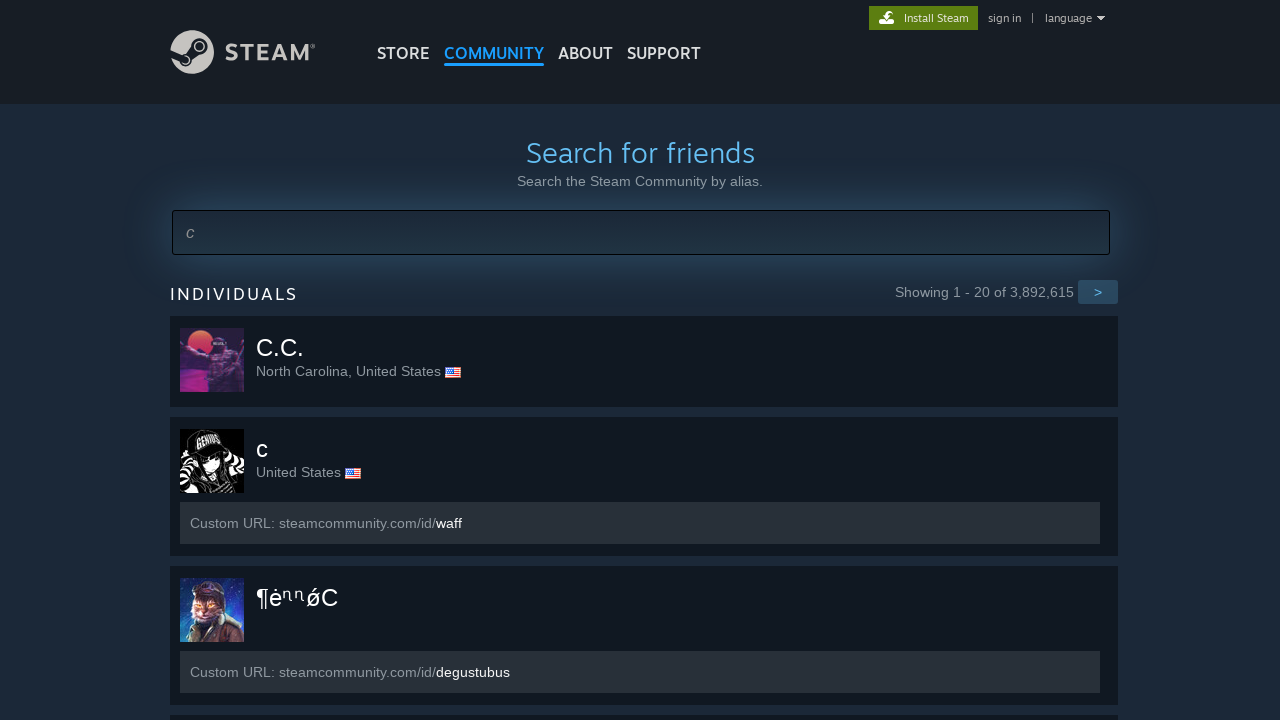

Extracted href attribute from search result link
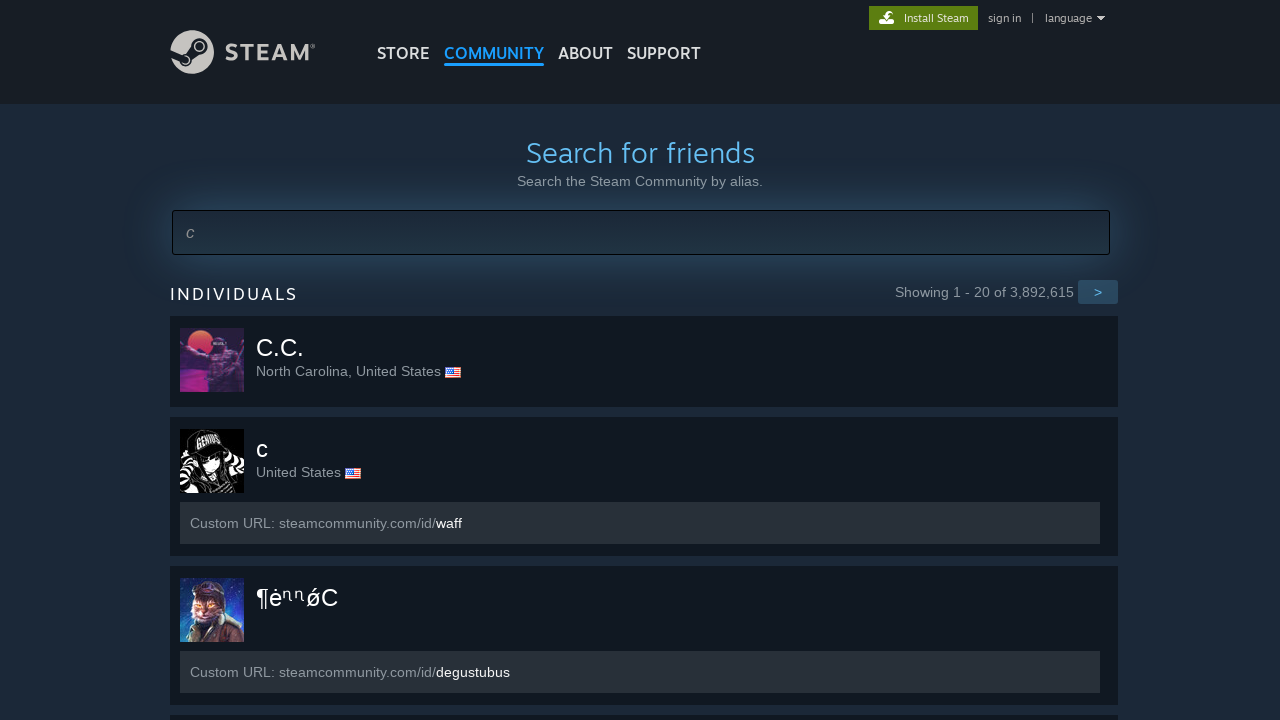

Extracted href attribute from search result link
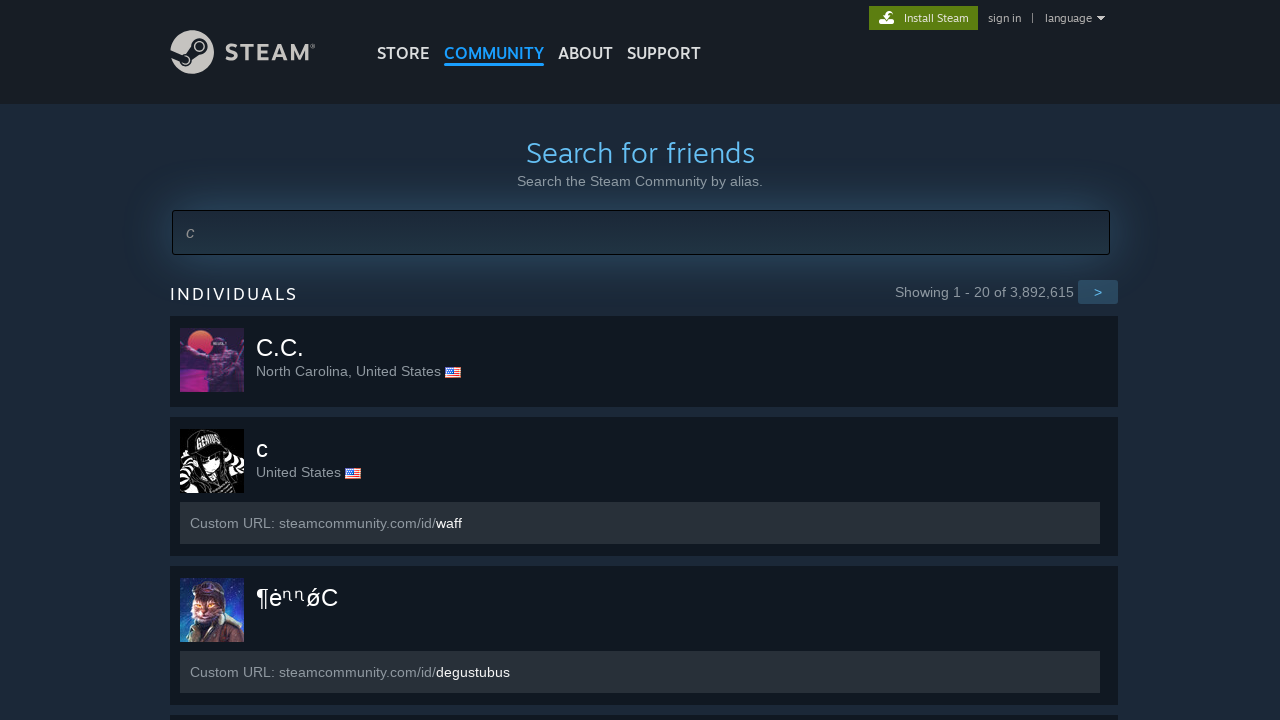

Extracted href attribute from search result link
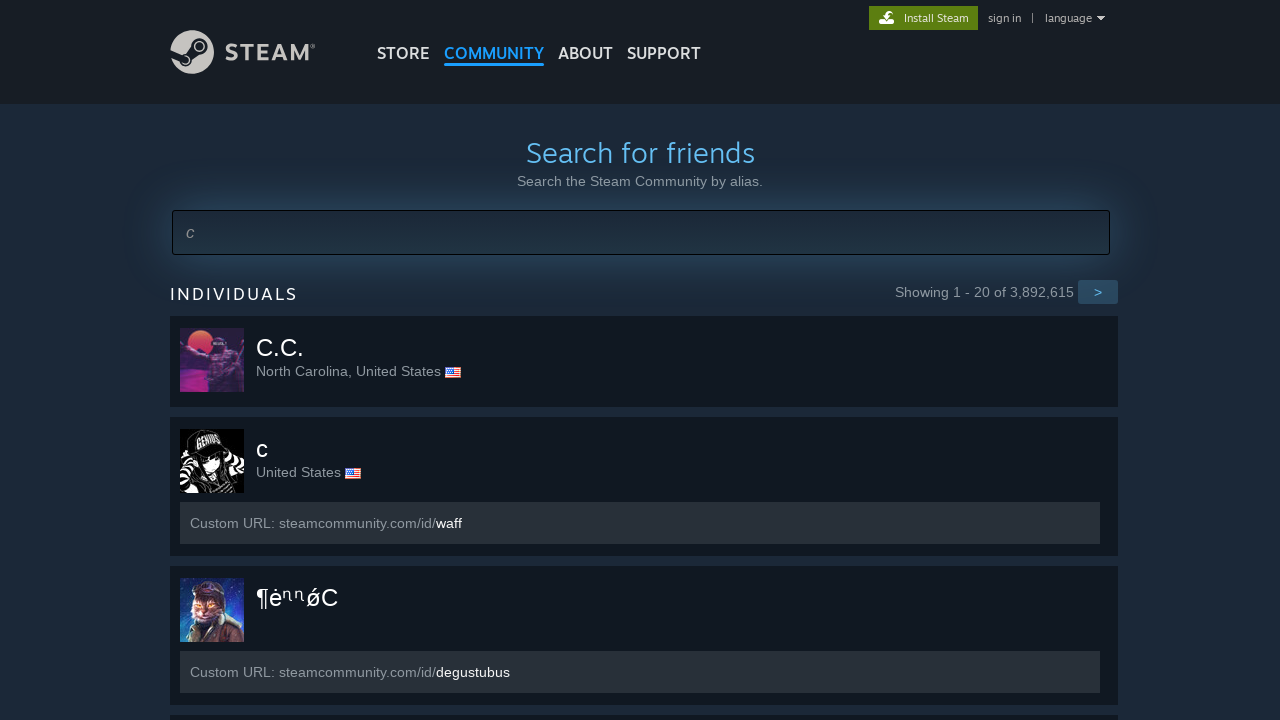

Extracted href attribute from search result link
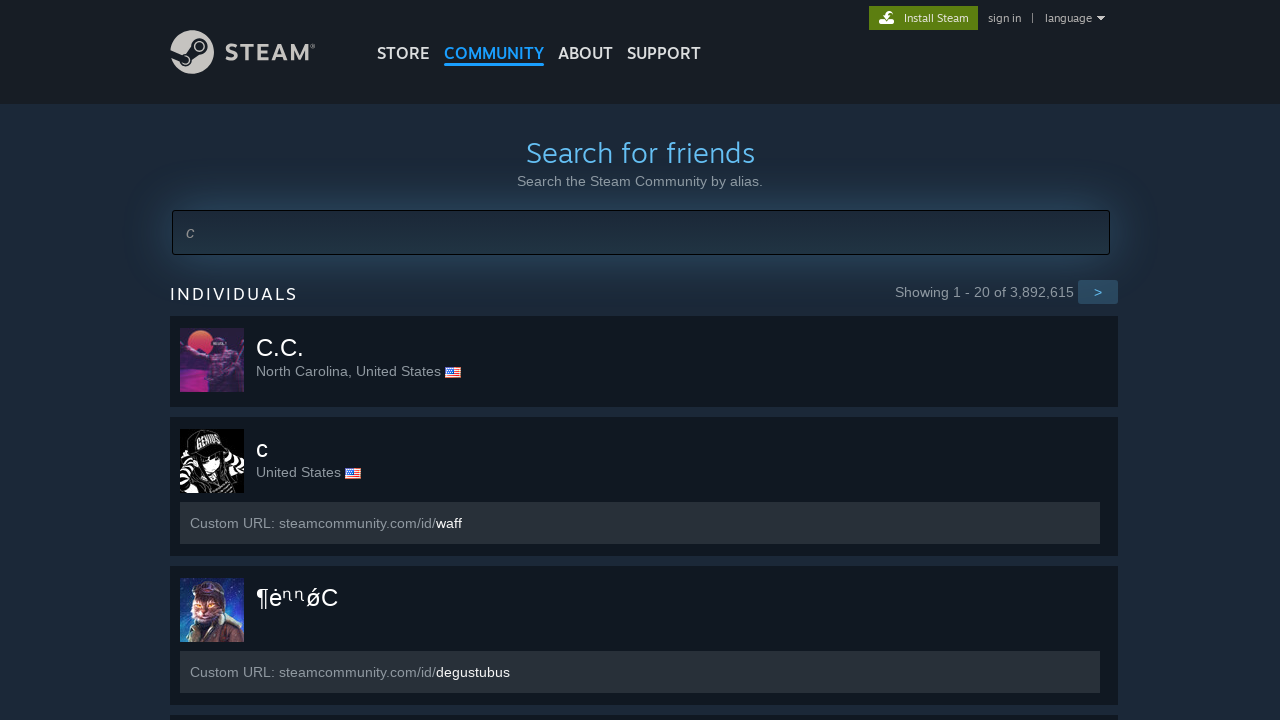

Extracted href attribute from search result link
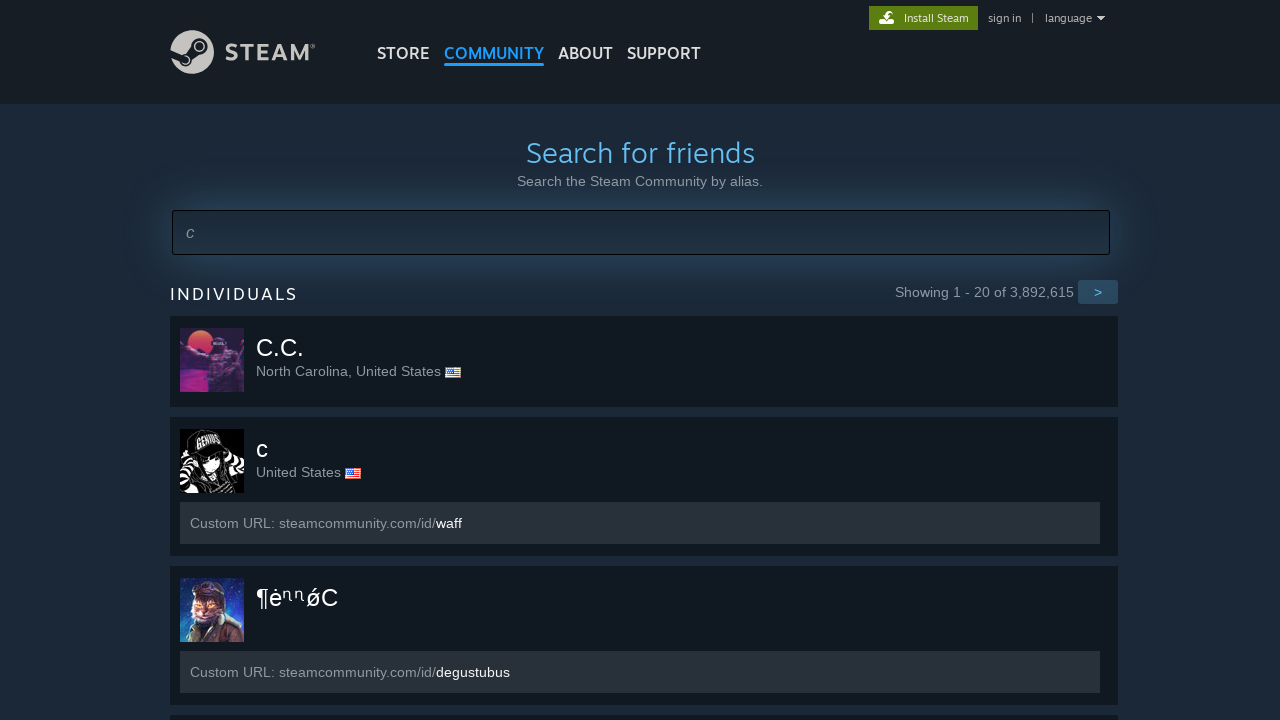

Extracted href attribute from search result link
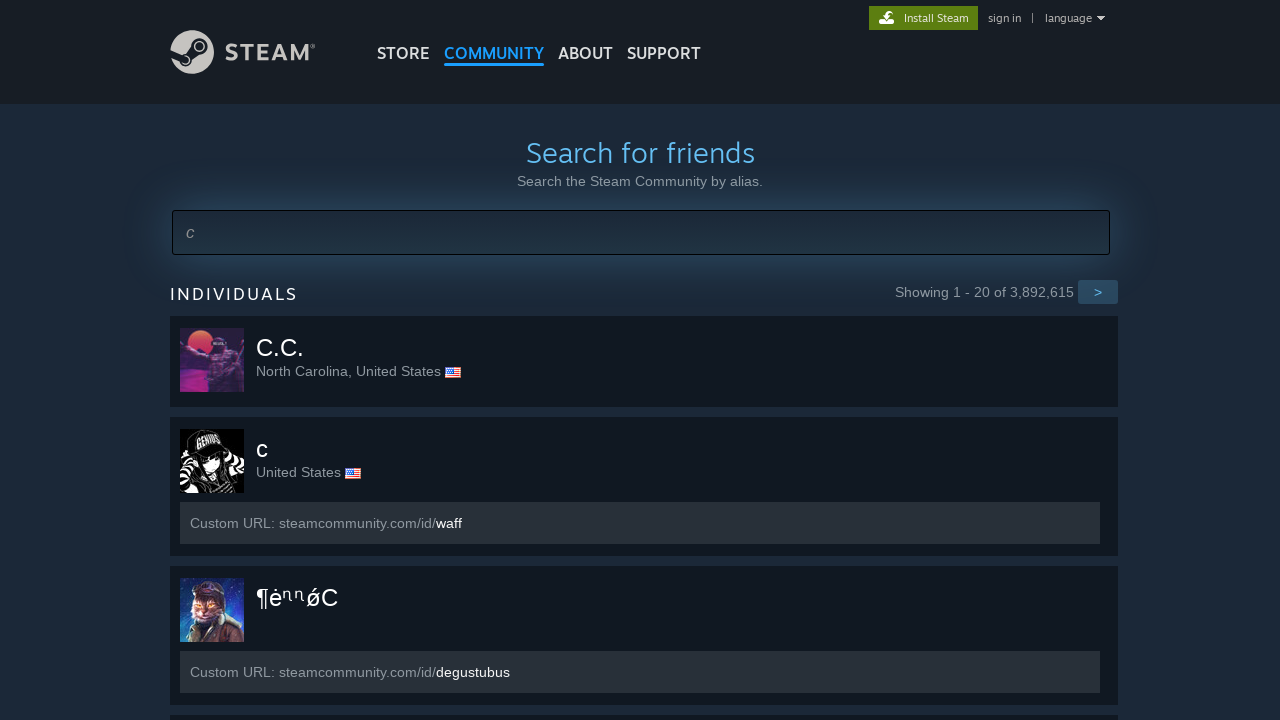

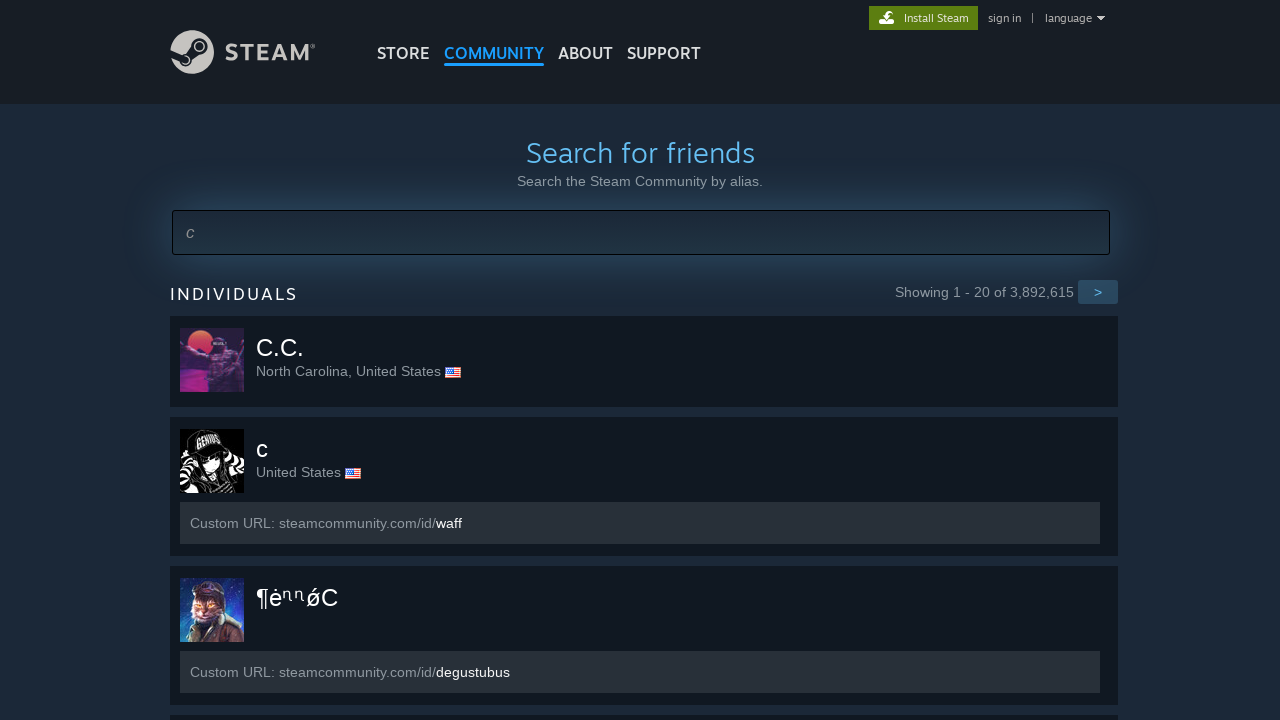